Tests JavaScript alert handling by triggering and interacting with three types of alerts: simple alert (accept), confirm alert (dismiss), and prompt alert (enter text and accept)

Starting URL: https://the-internet.herokuapp.com/javascript_alerts

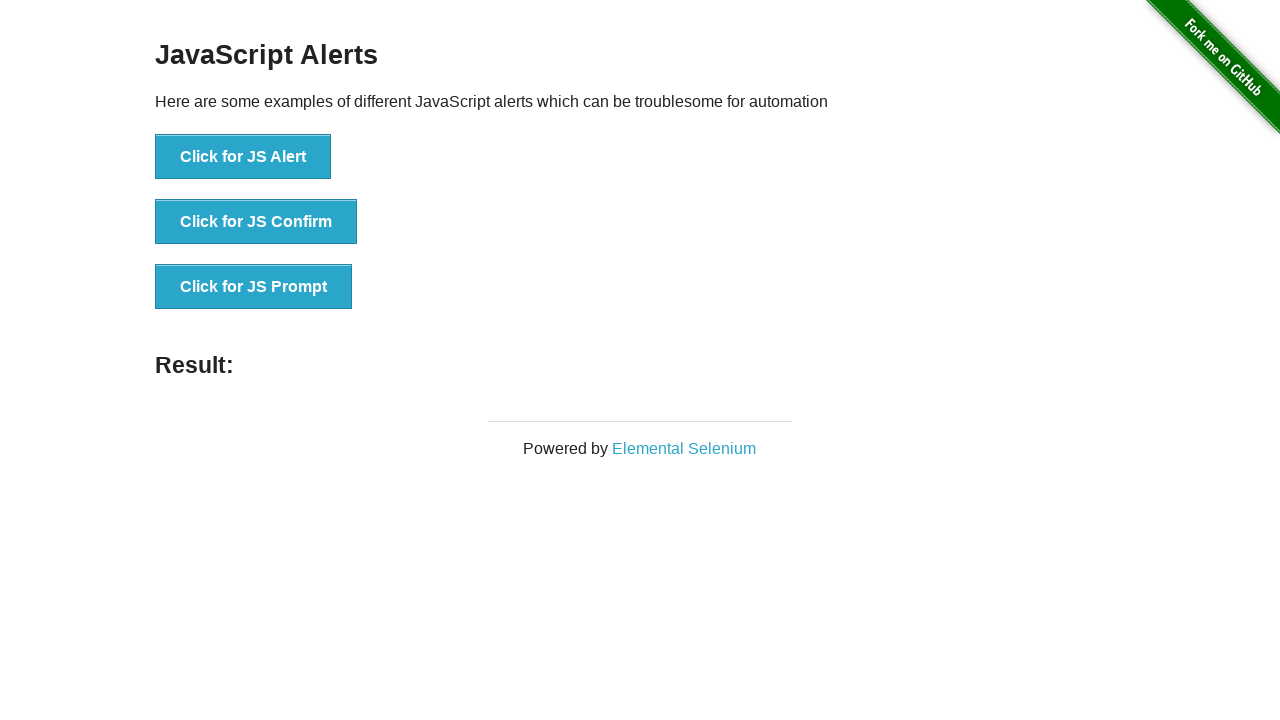

Clicked button to trigger simple alert at (243, 157) on button[onclick='jsAlert()']
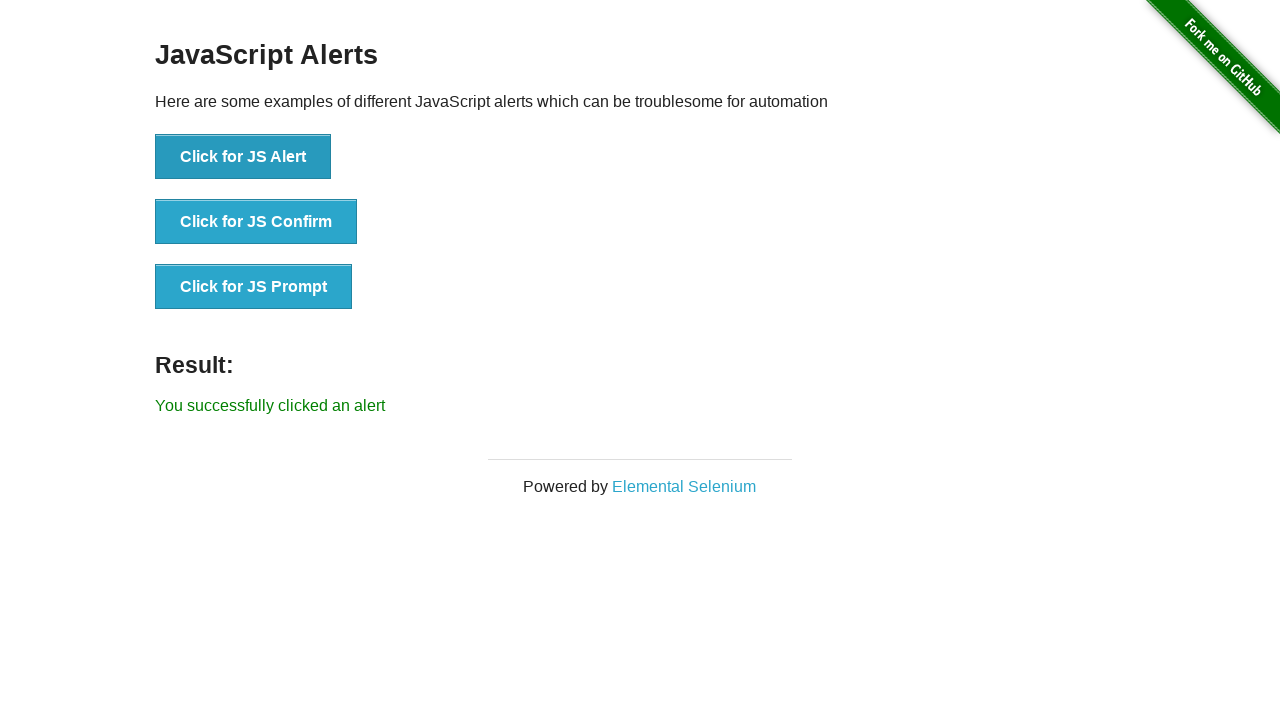

Set up dialog handler to accept simple alert
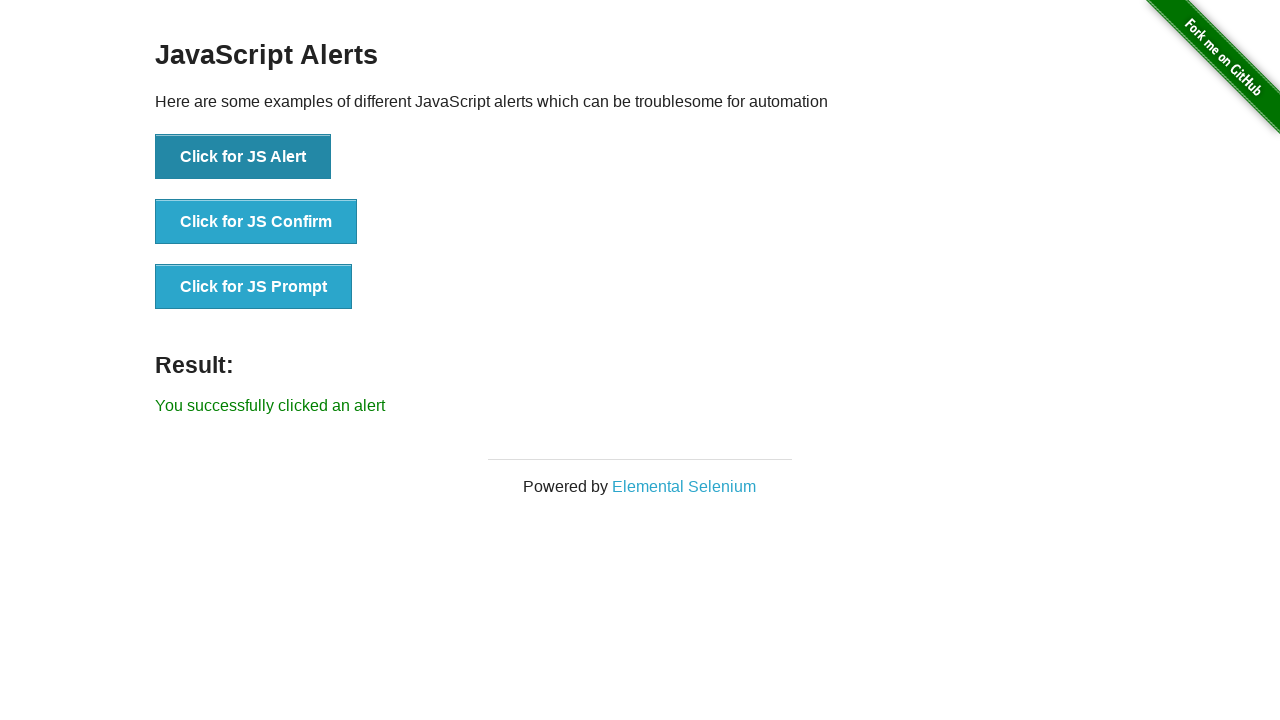

Waited for simple alert to be handled
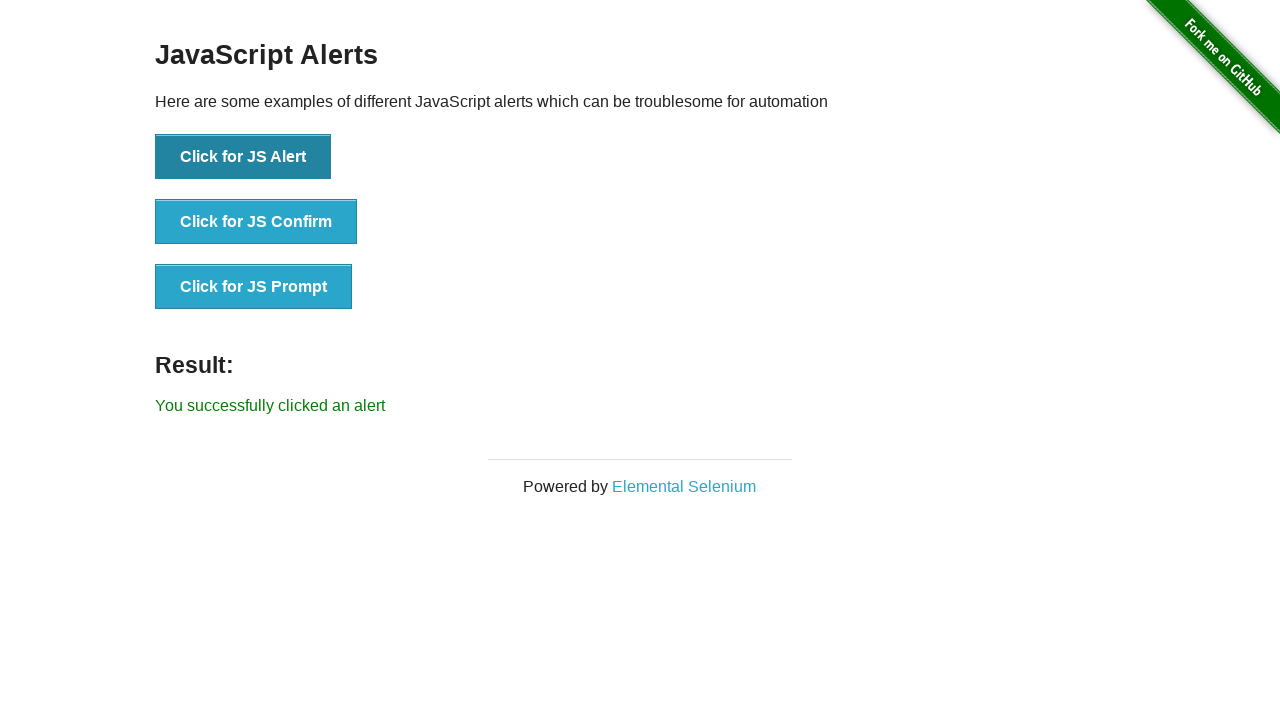

Set up dialog handler to dismiss confirm alert
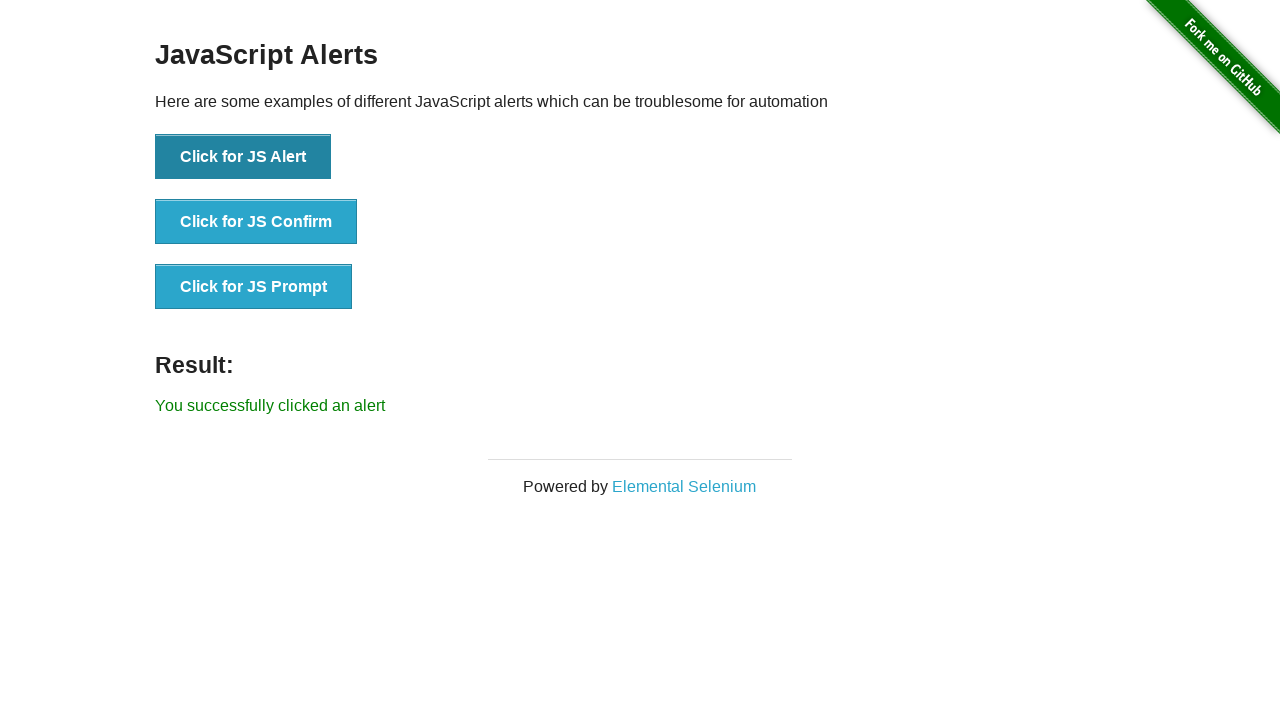

Clicked button to trigger confirm alert at (256, 222) on button[onclick='jsConfirm()']
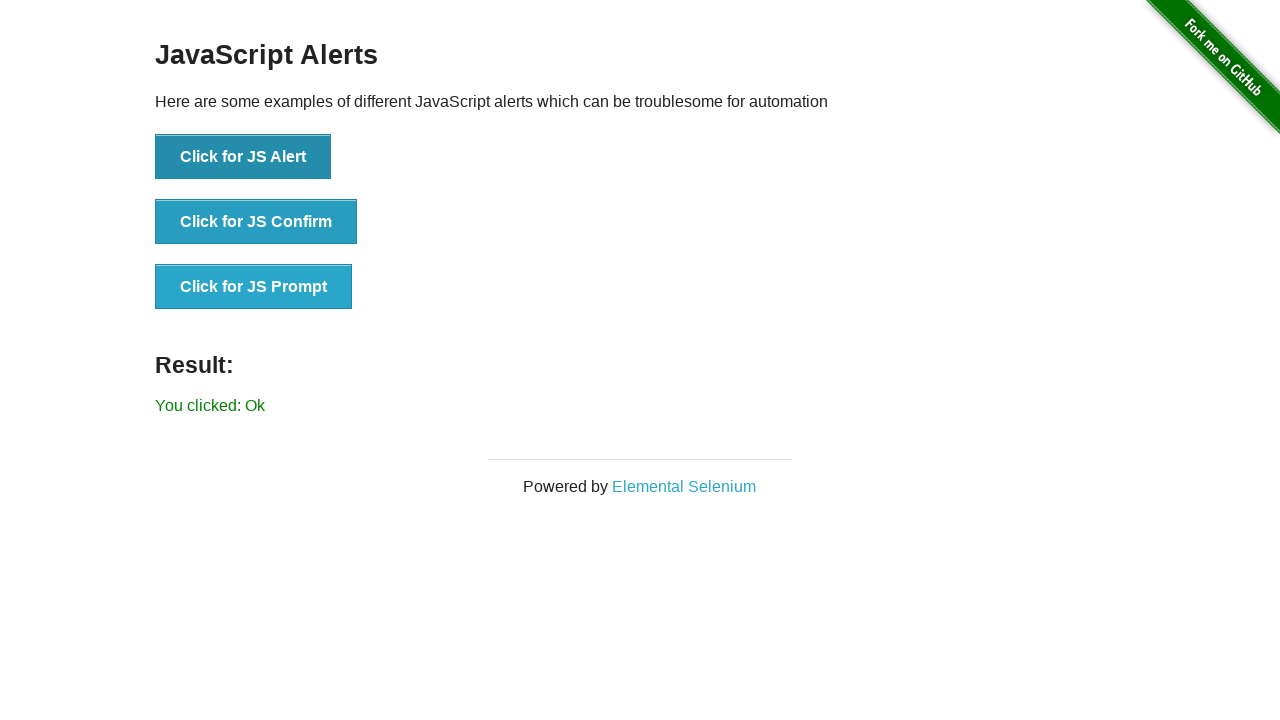

Waited for confirm alert to be dismissed
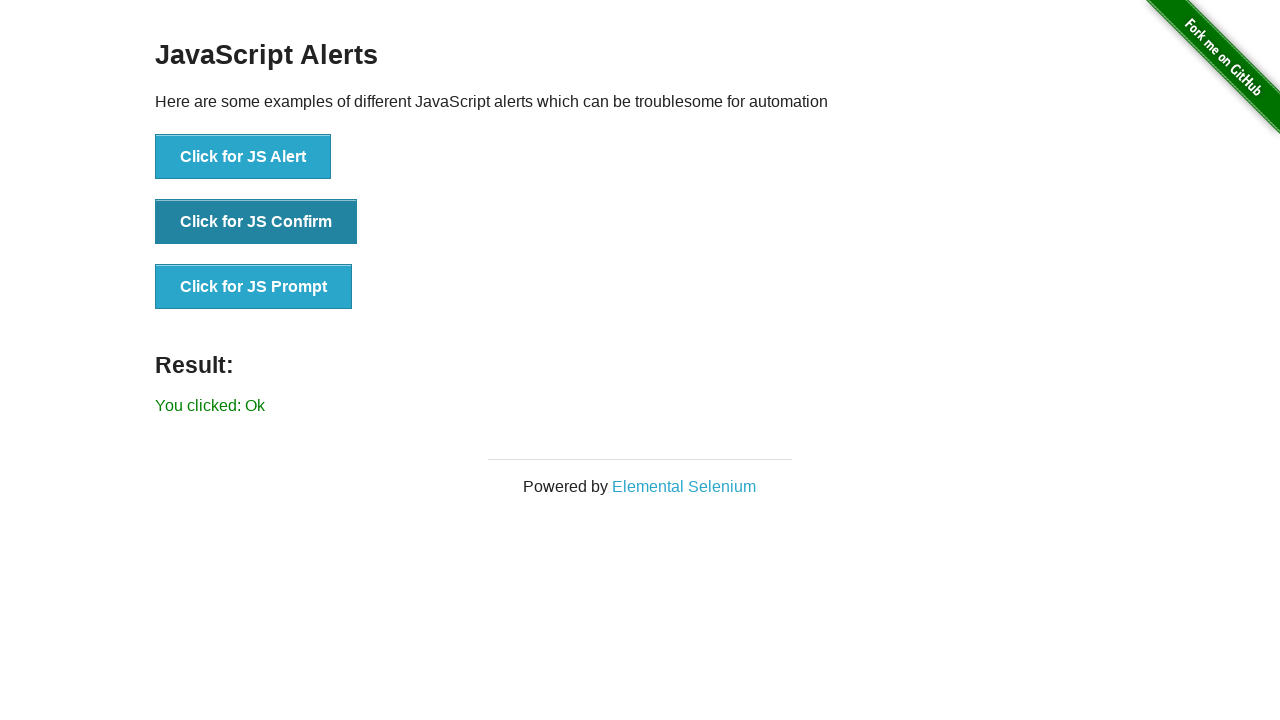

Set up dialog handler to enter text 'Satya' in prompt alert
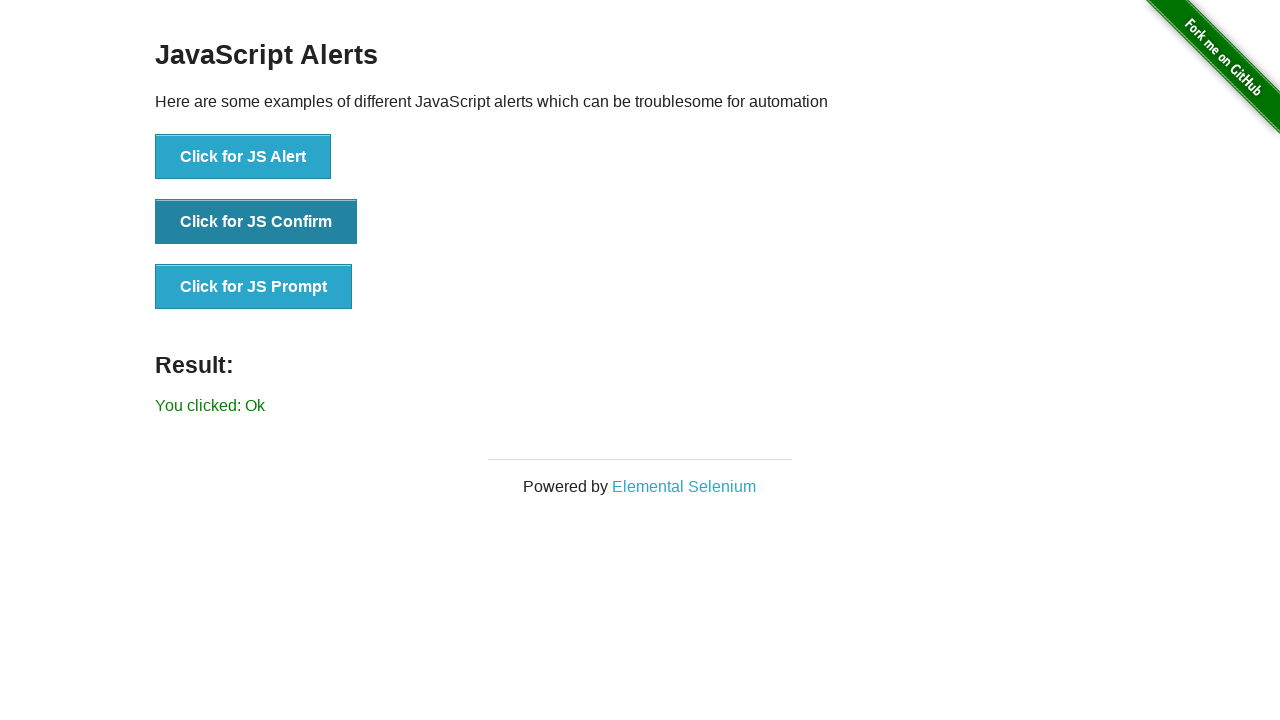

Clicked button to trigger prompt alert at (254, 287) on button[onclick='jsPrompt()']
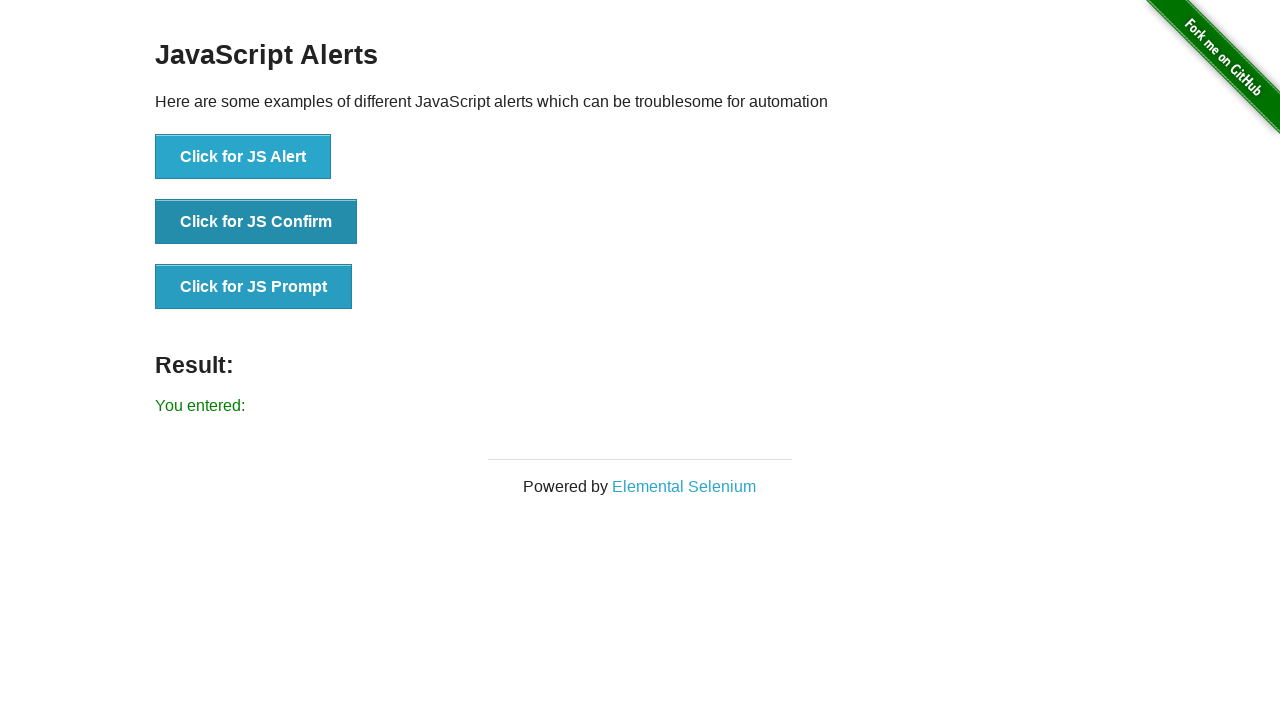

Waited for prompt alert to be accepted with text entry
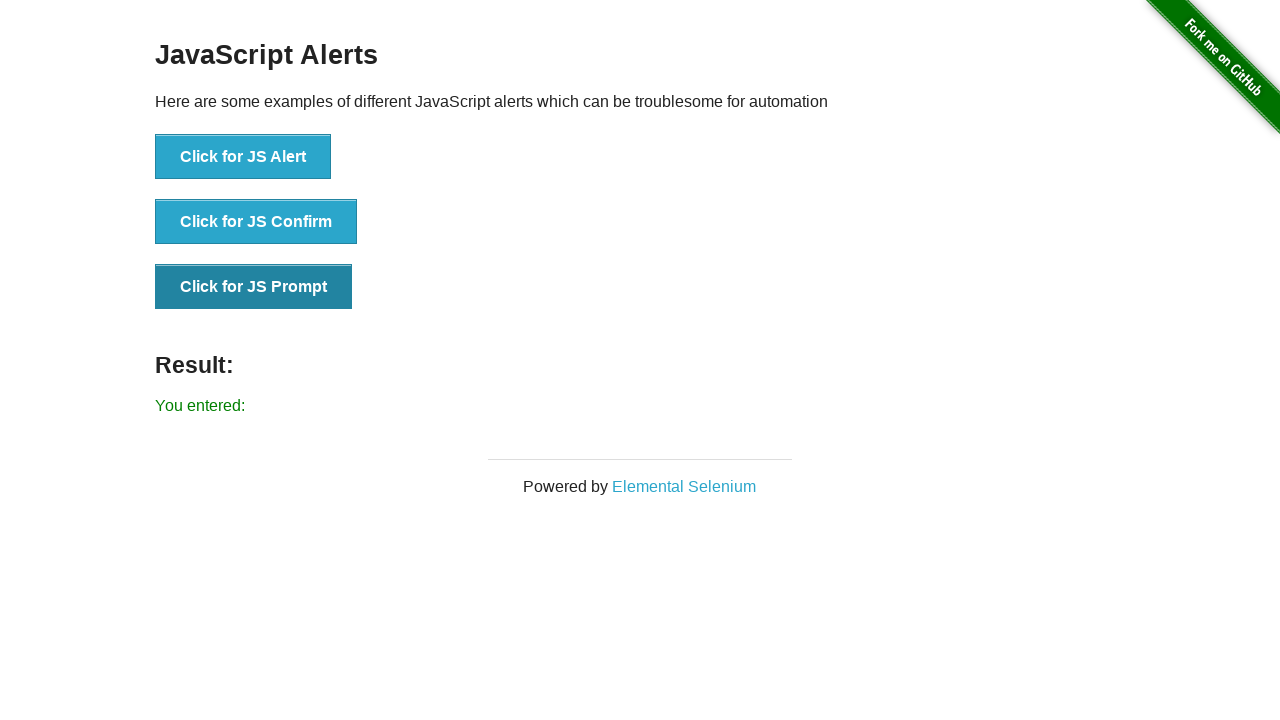

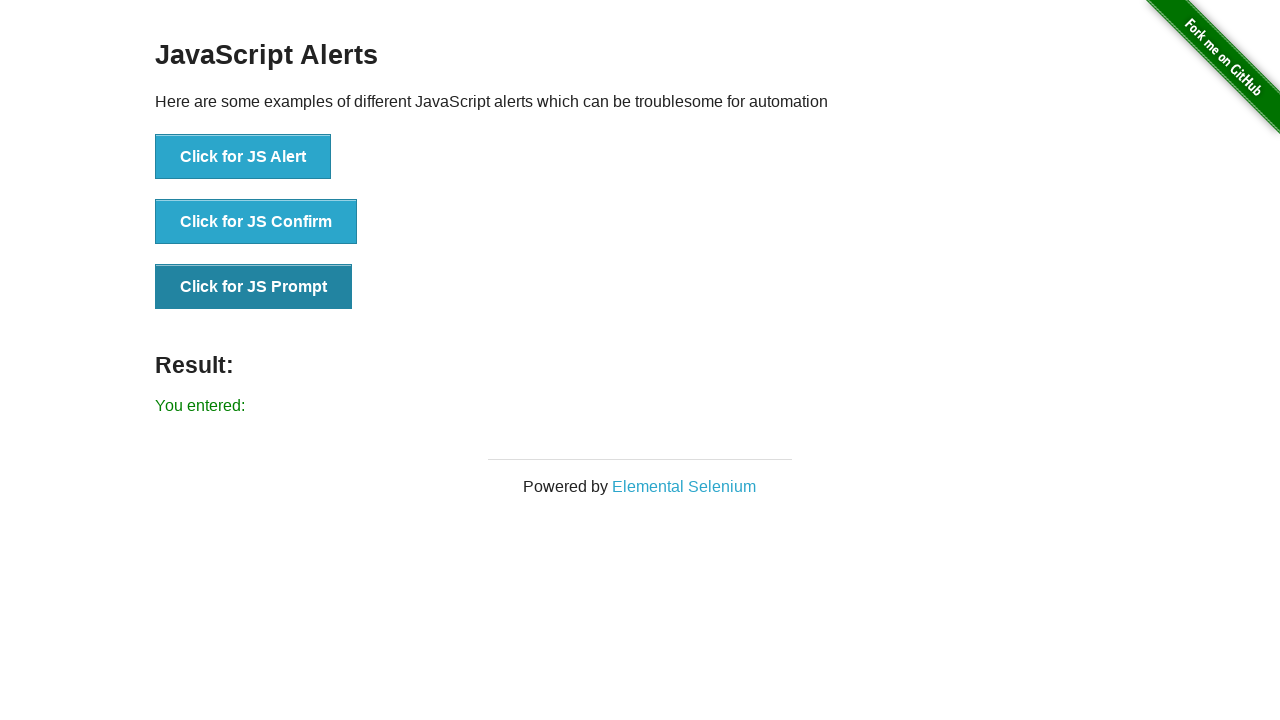